Tests browser window management by maximizing, minimizing, and making the window fullscreen while visiting w3schools.com

Starting URL: https://www.w3schools.com/

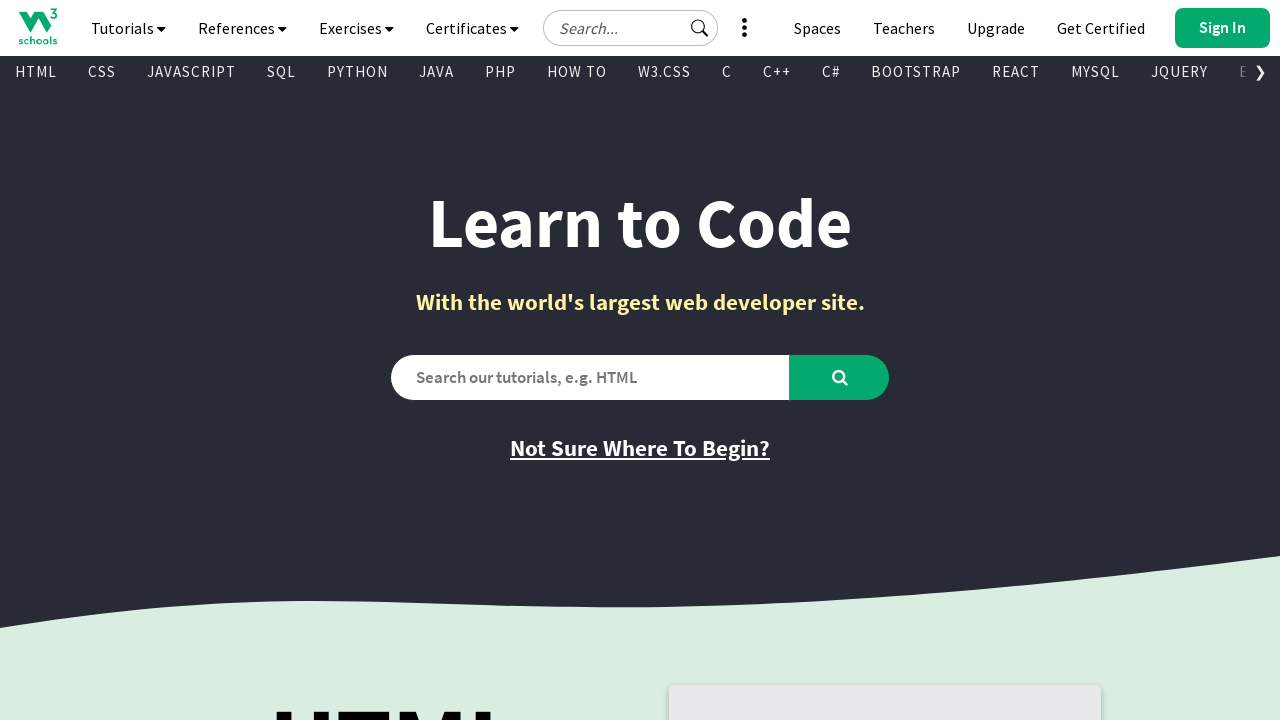

Retrieved initial viewport size
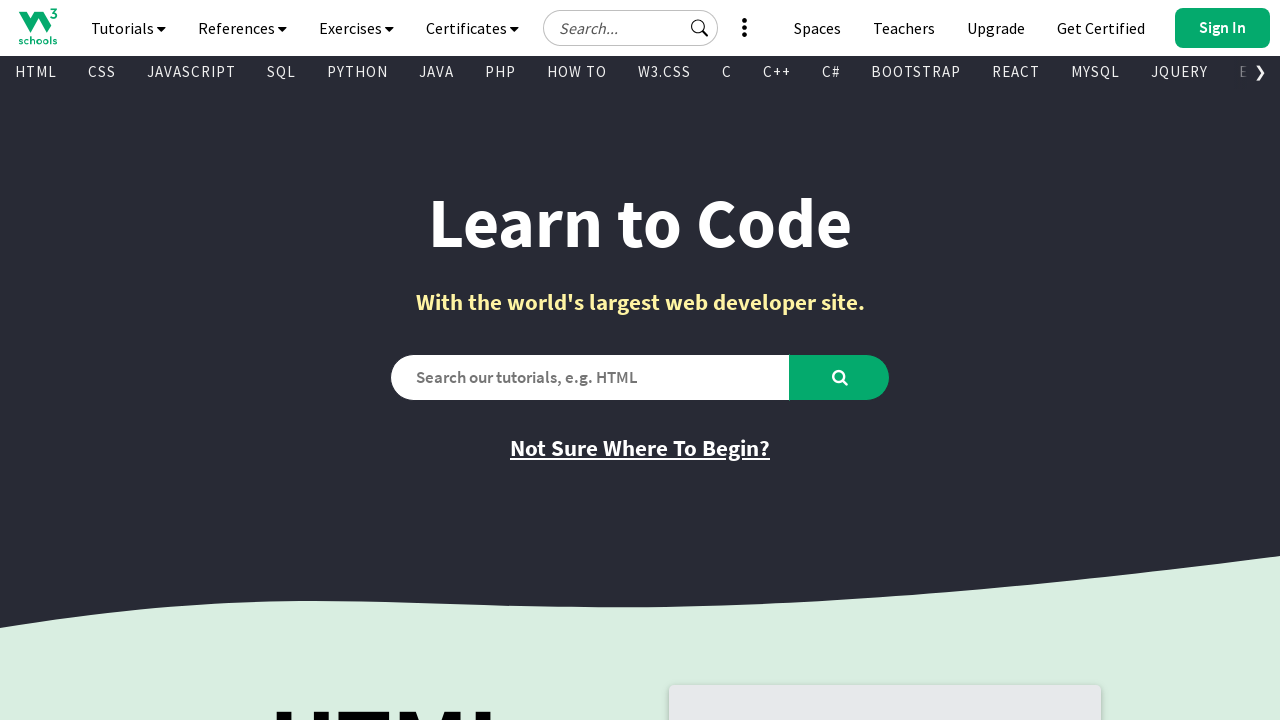

Set viewport size to 1920x1080 (maximized)
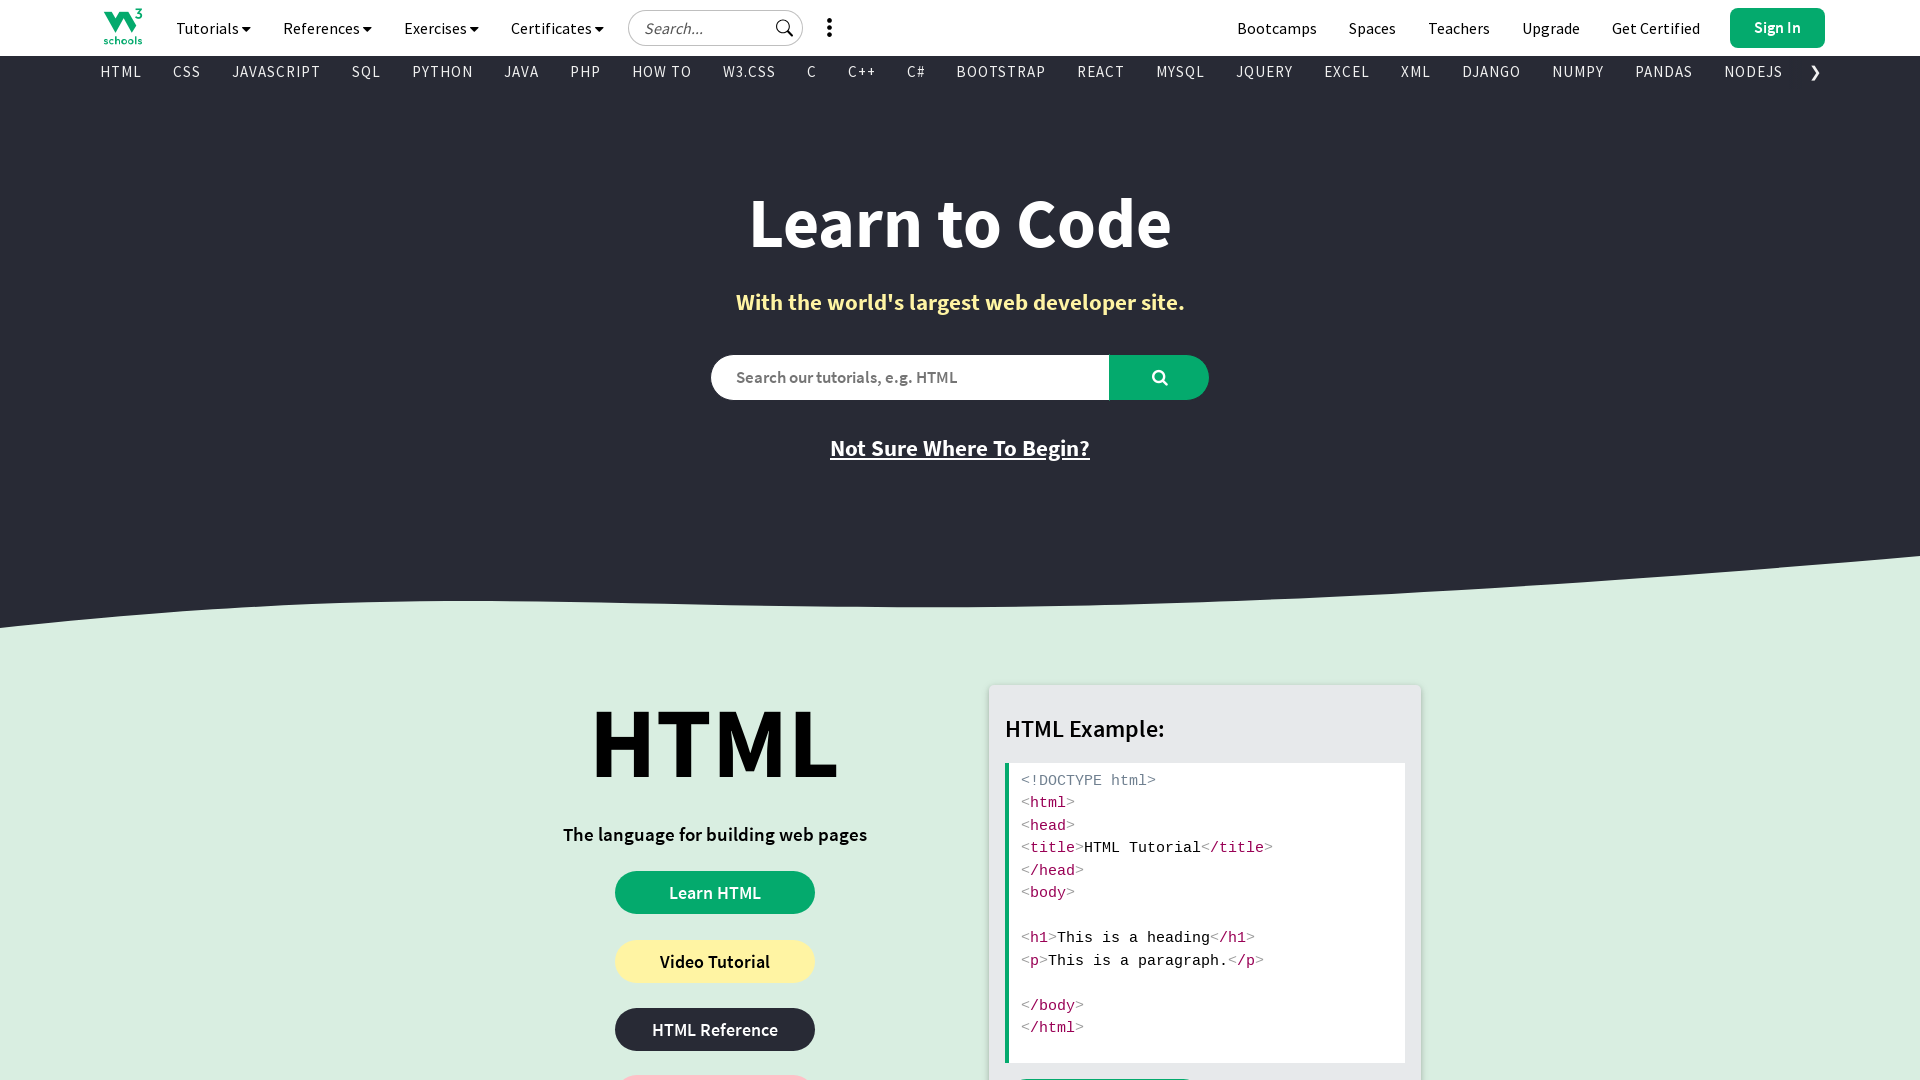

Waited 2 seconds during window state transition
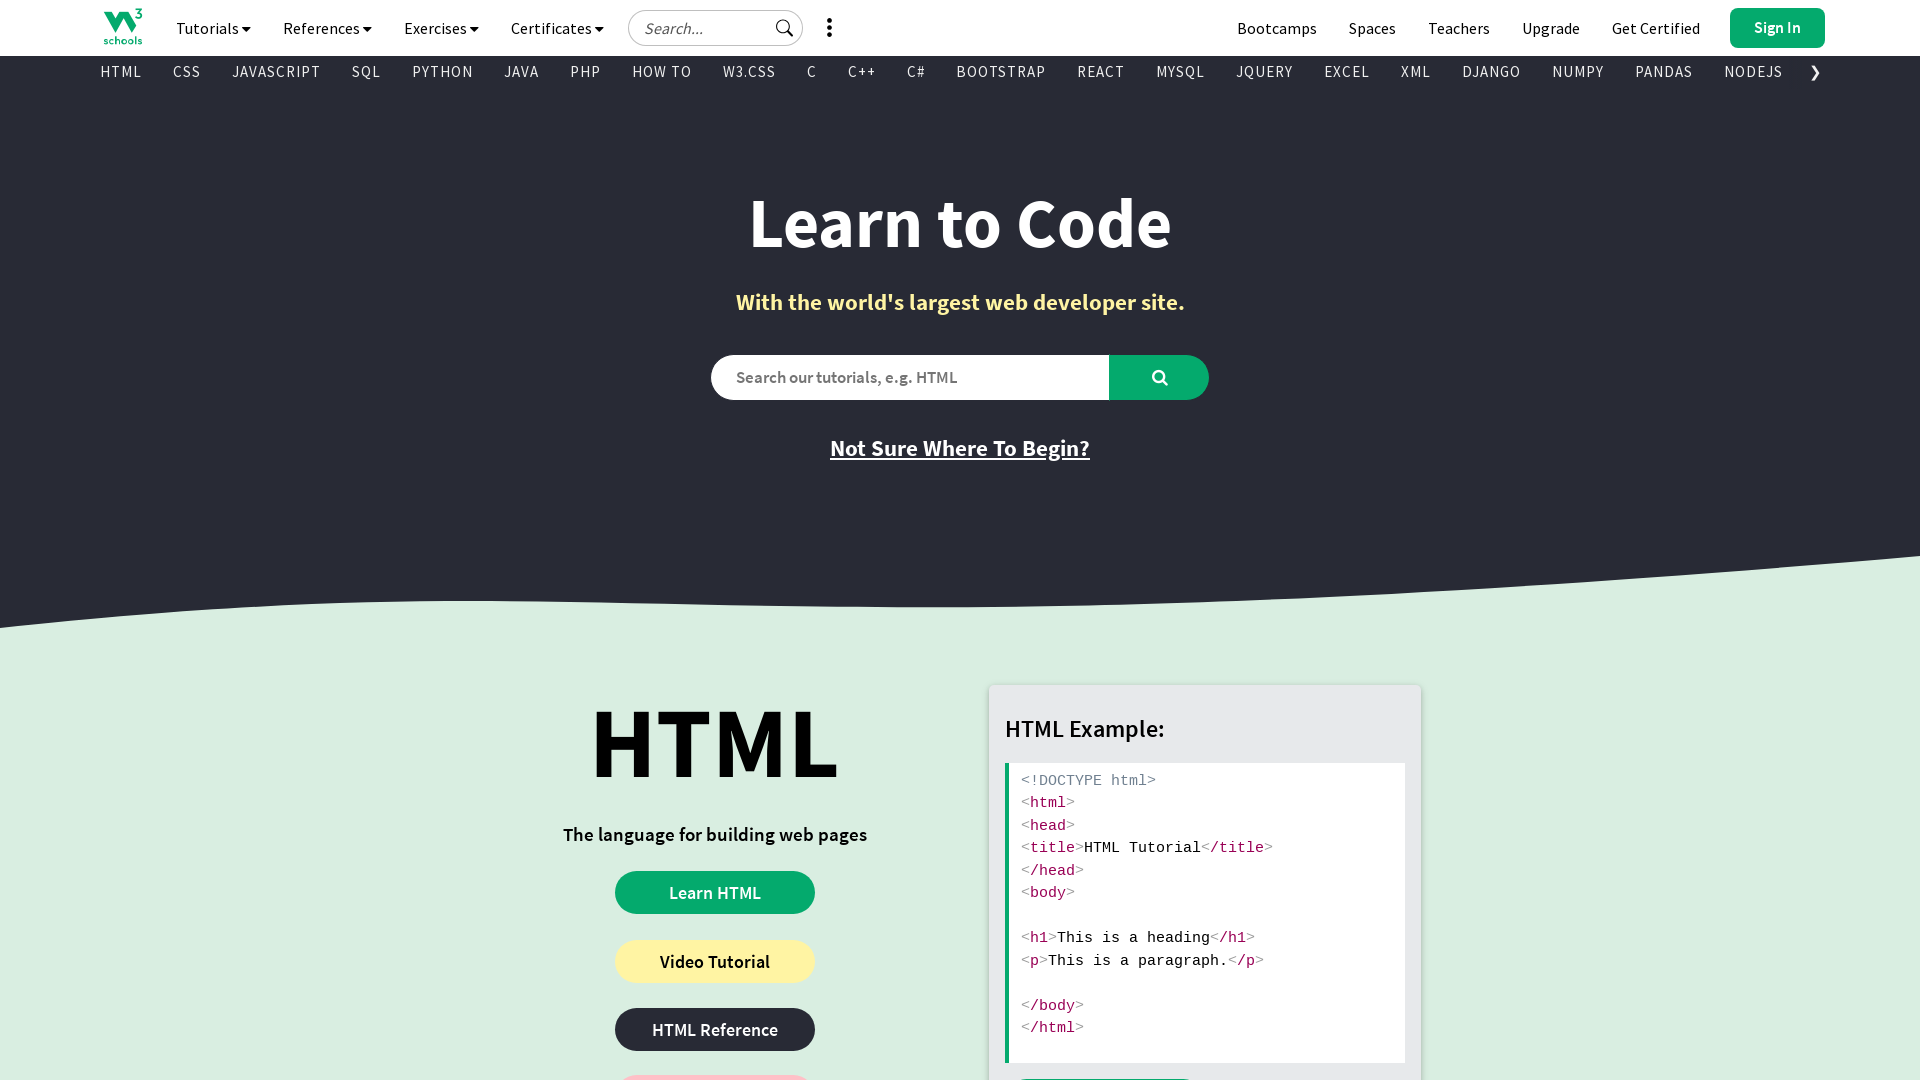

Restored viewport size to 1920x1080 (maximized)
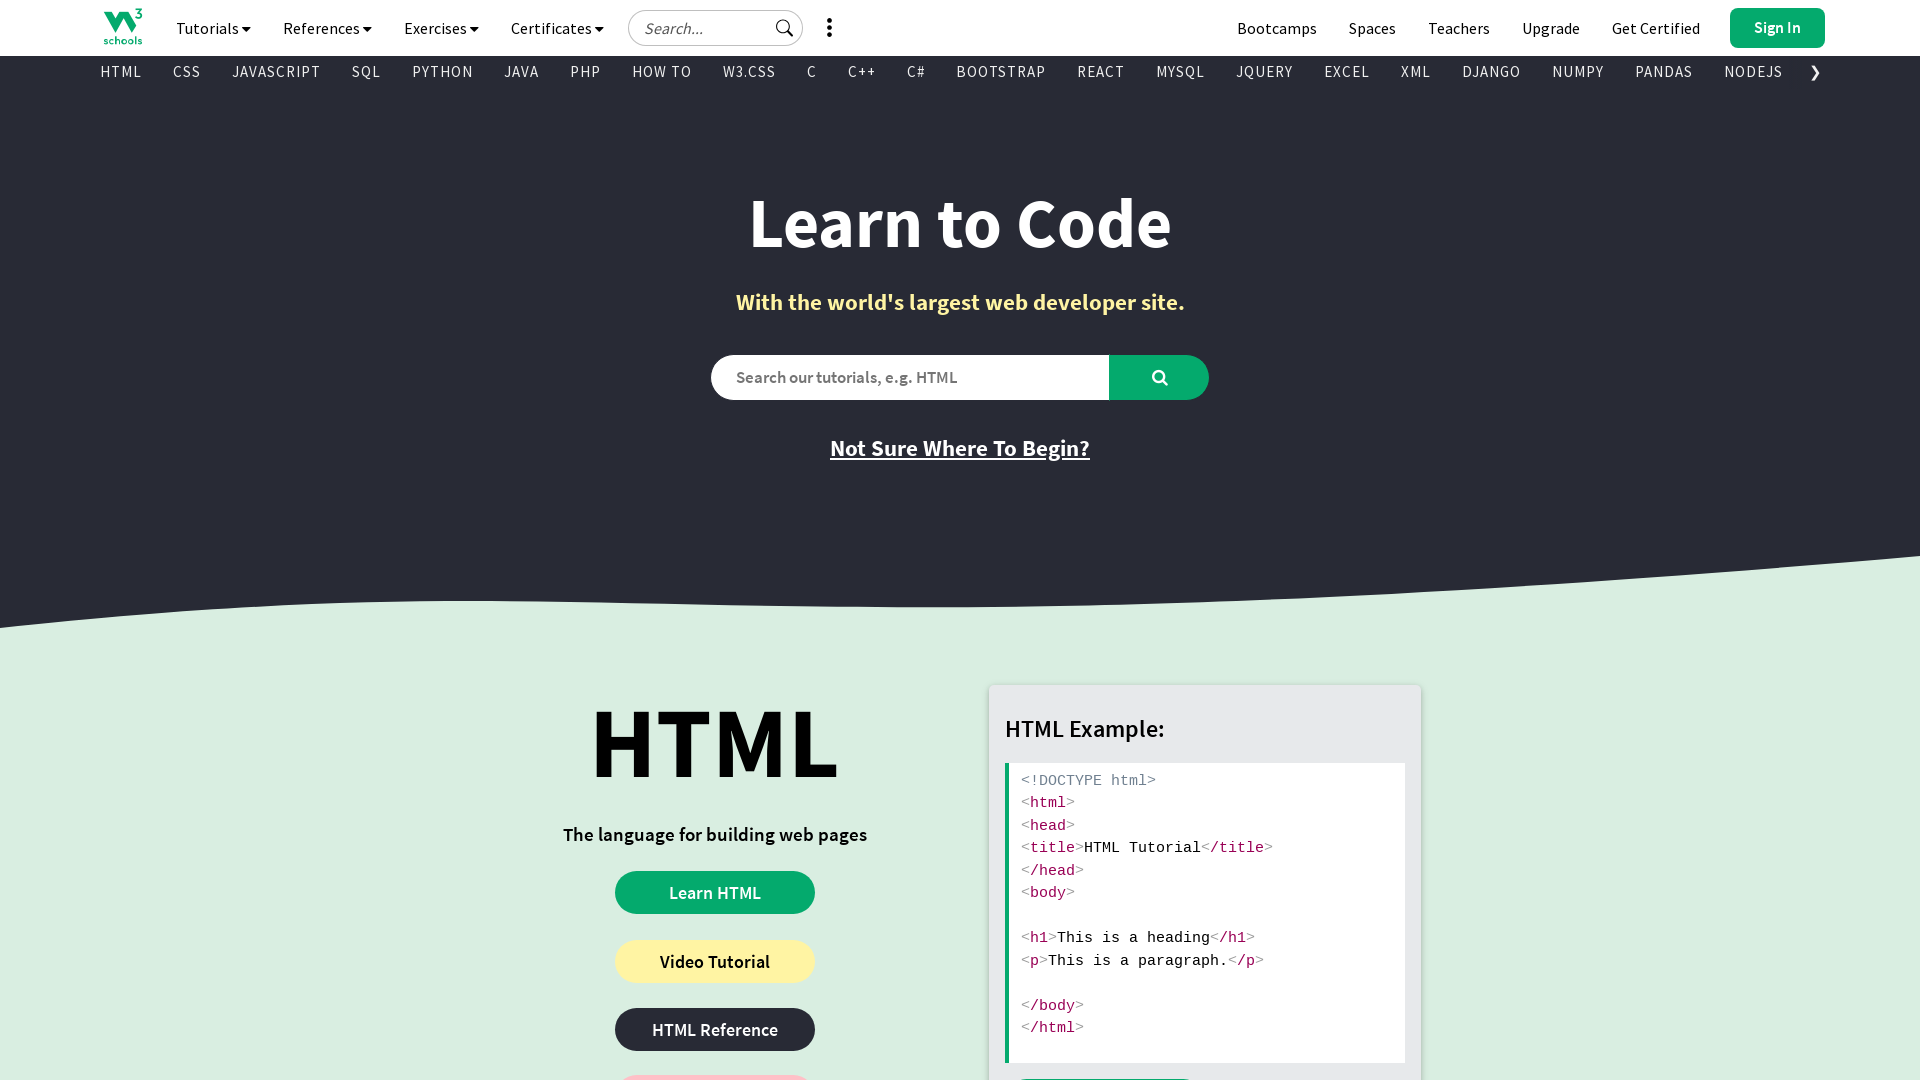

Waited 1 second after viewport restore
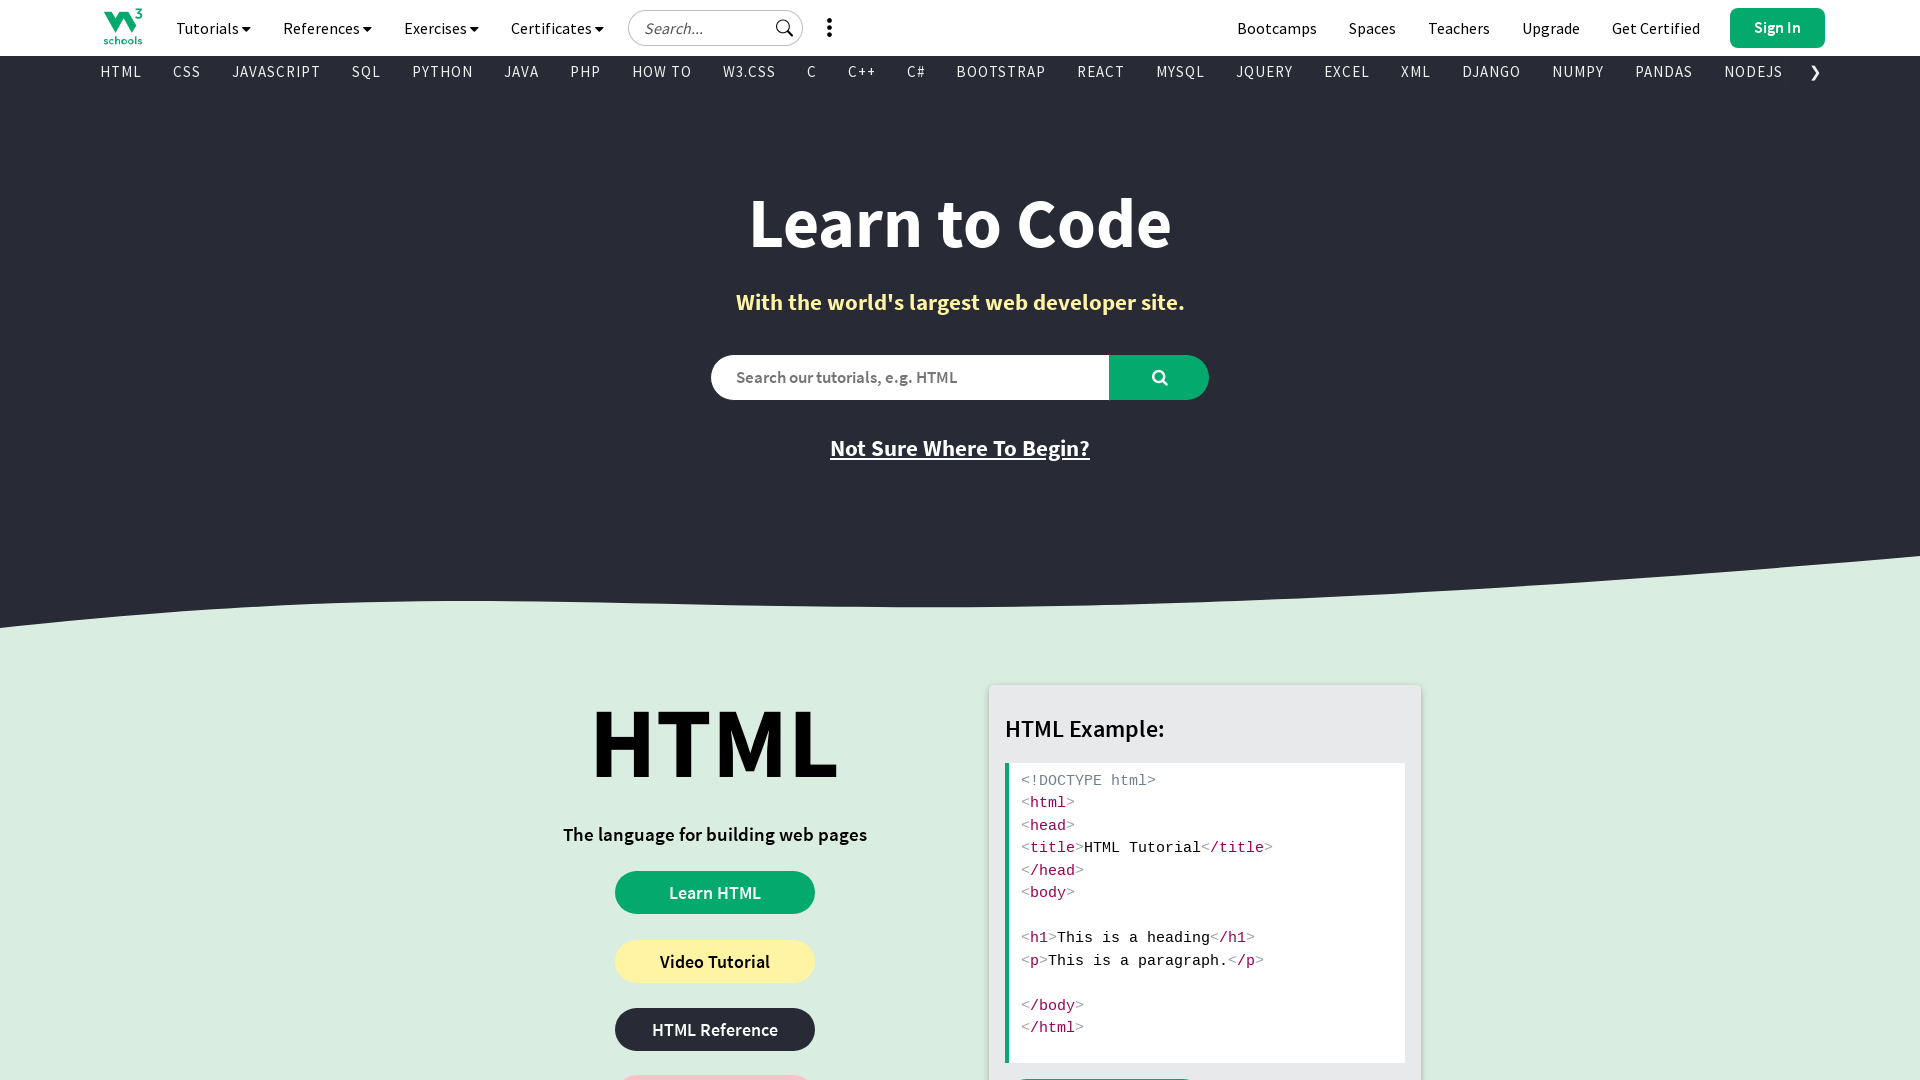

Set viewport to fullscreen-like dimensions (1920x1080)
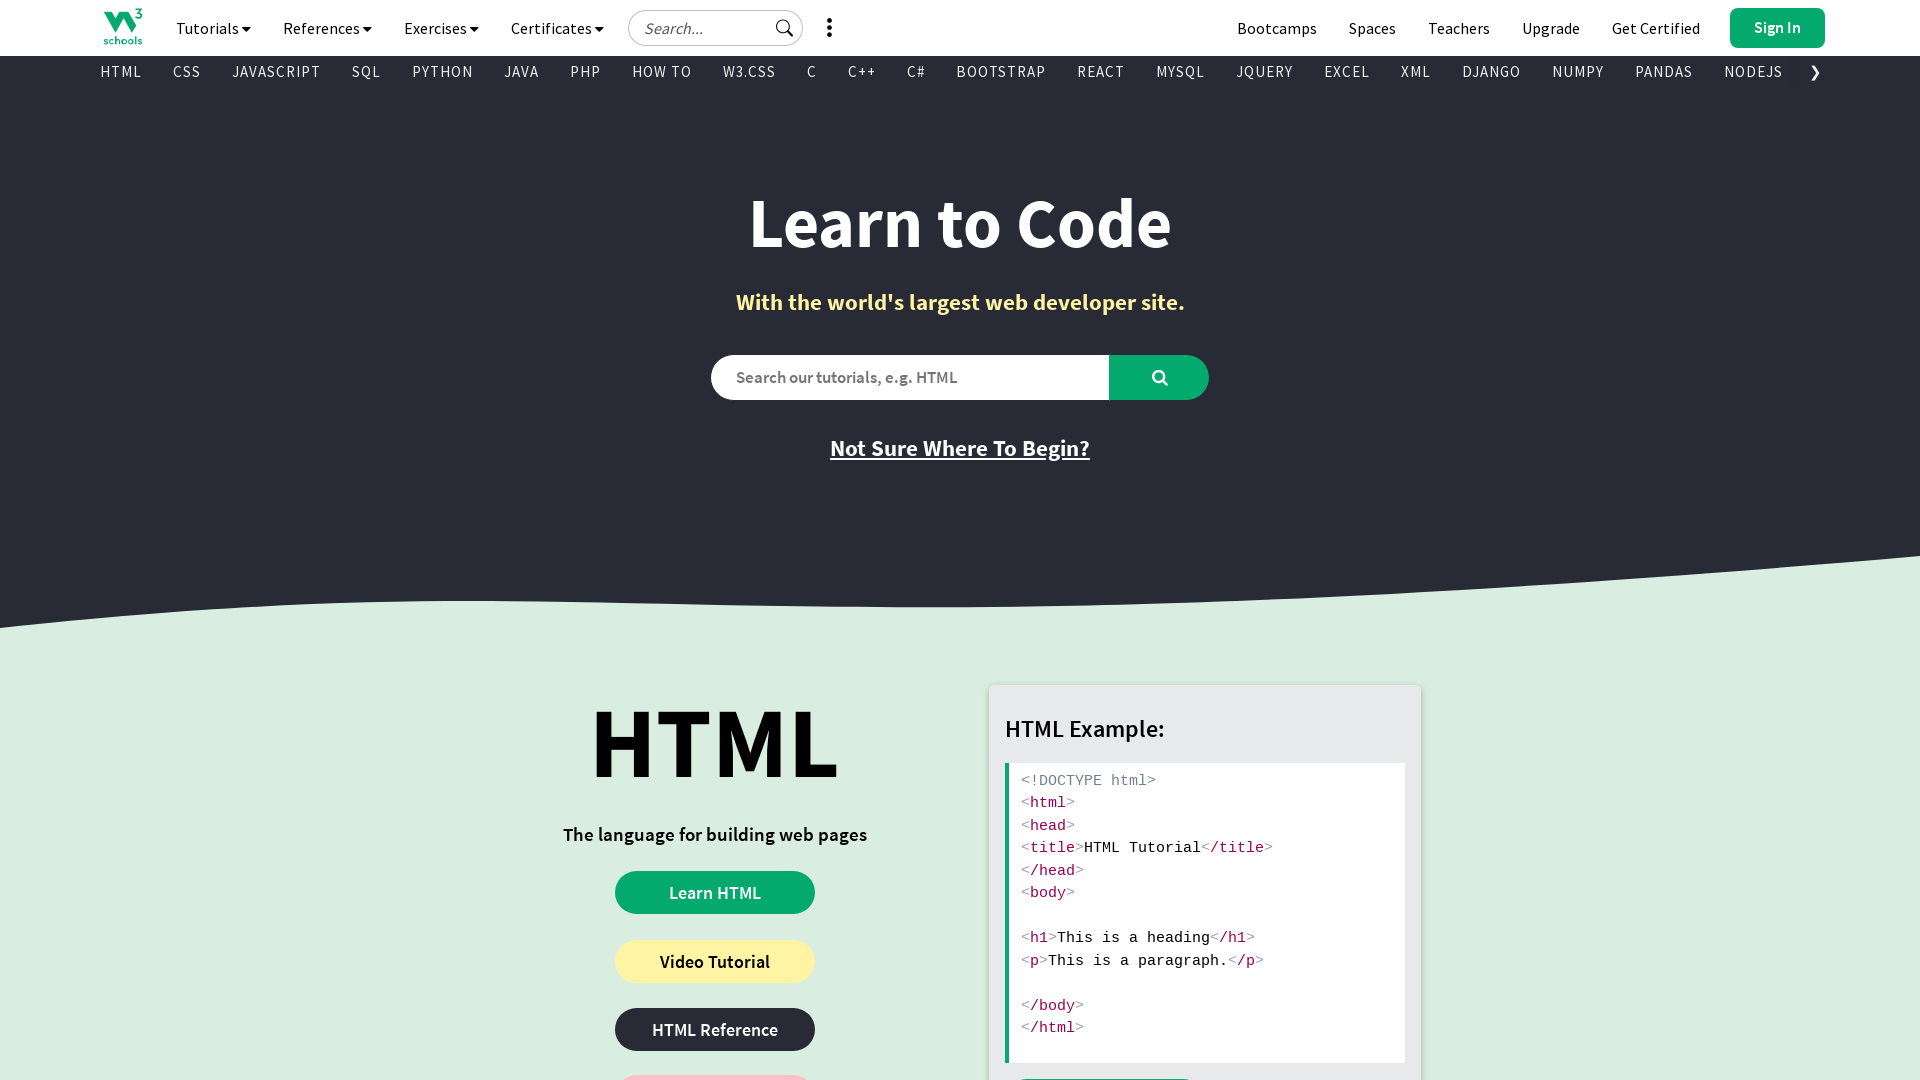

Waited for page DOM content to load
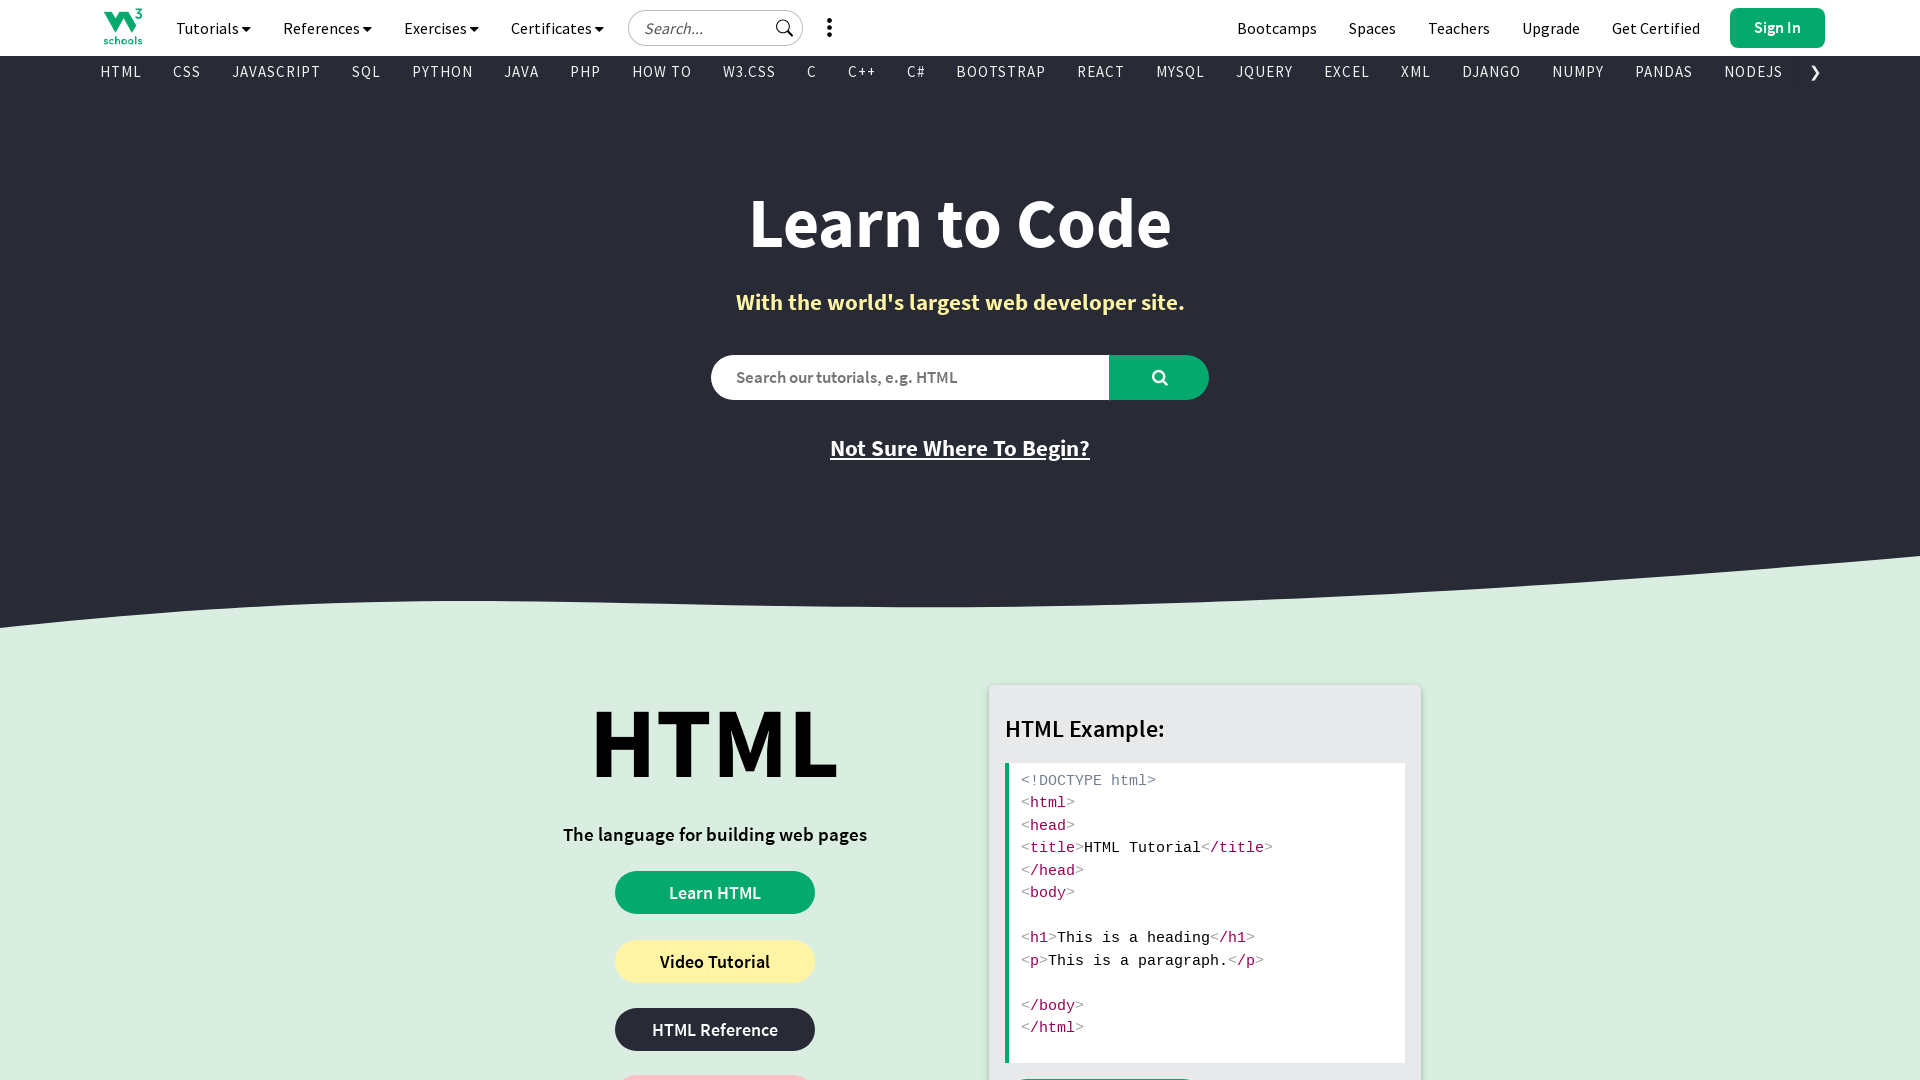

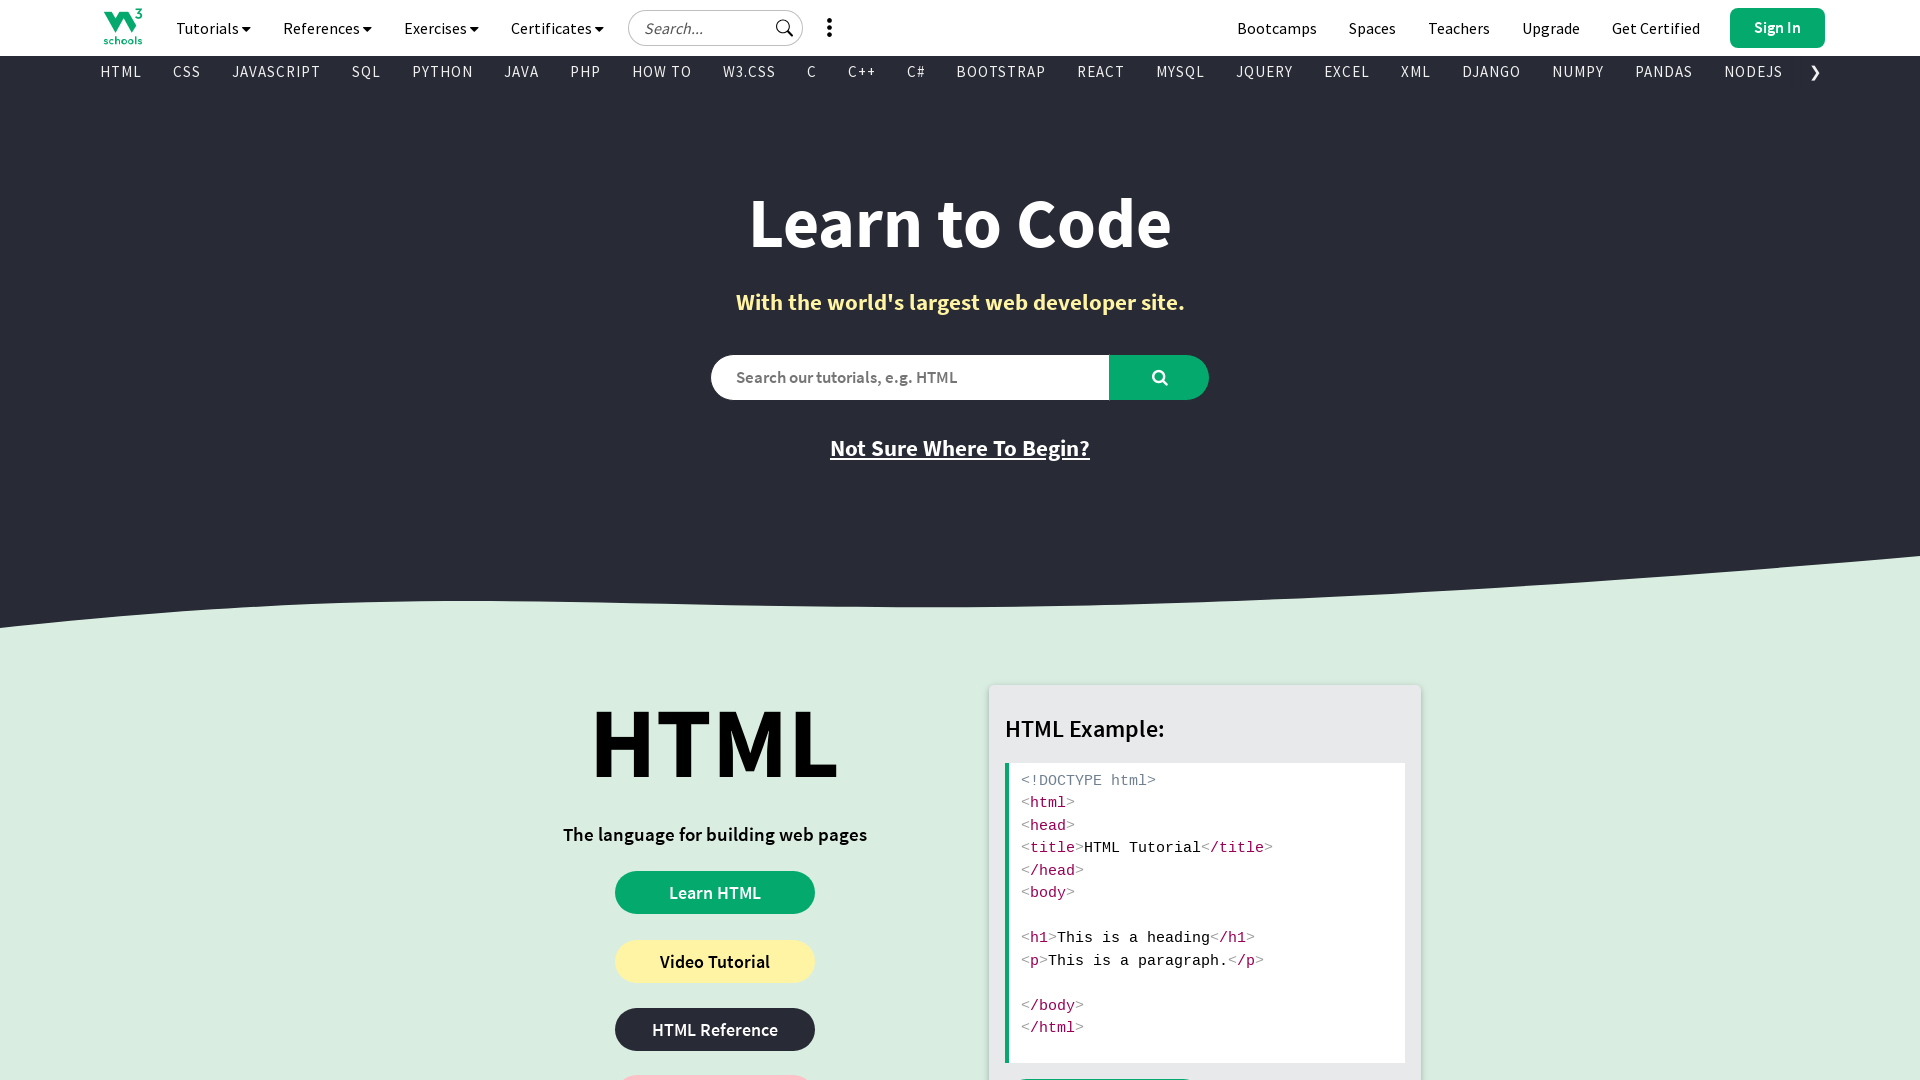